Tests multi-select functionality by selecting multiple items using Ctrl+click

Starting URL: https://jqueryui.com/selectable

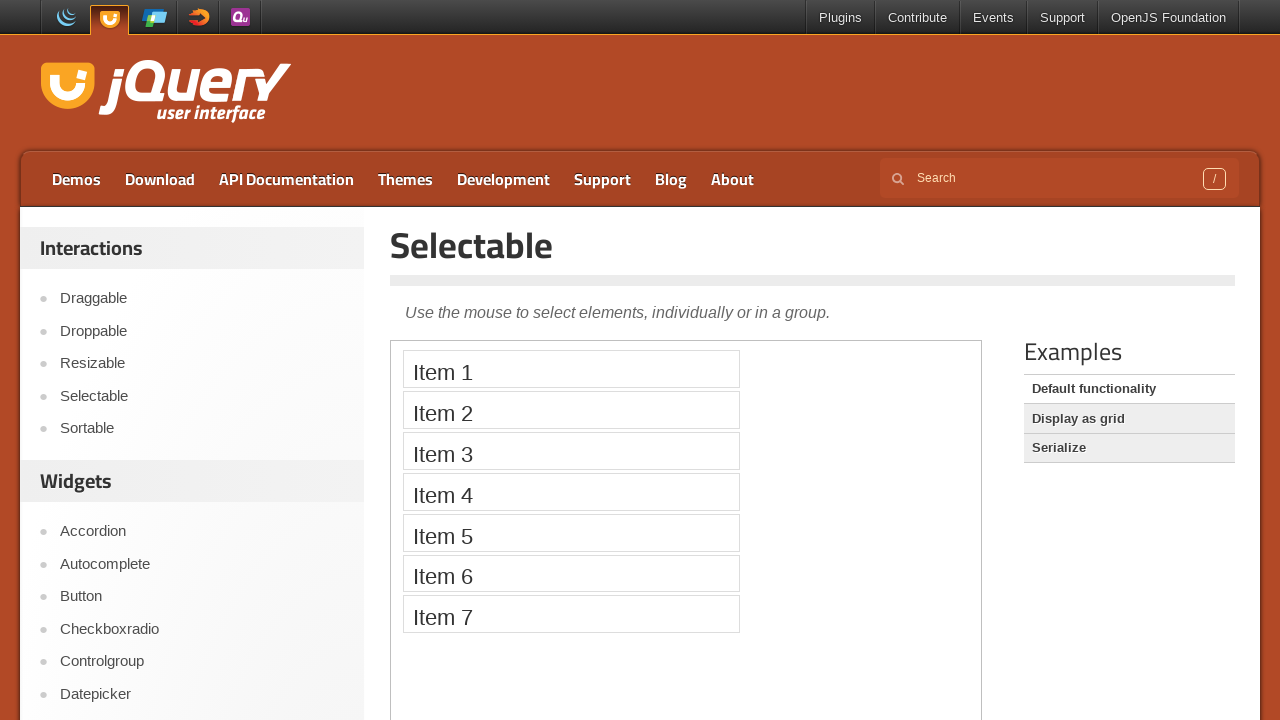

Located iframe containing selectable demo
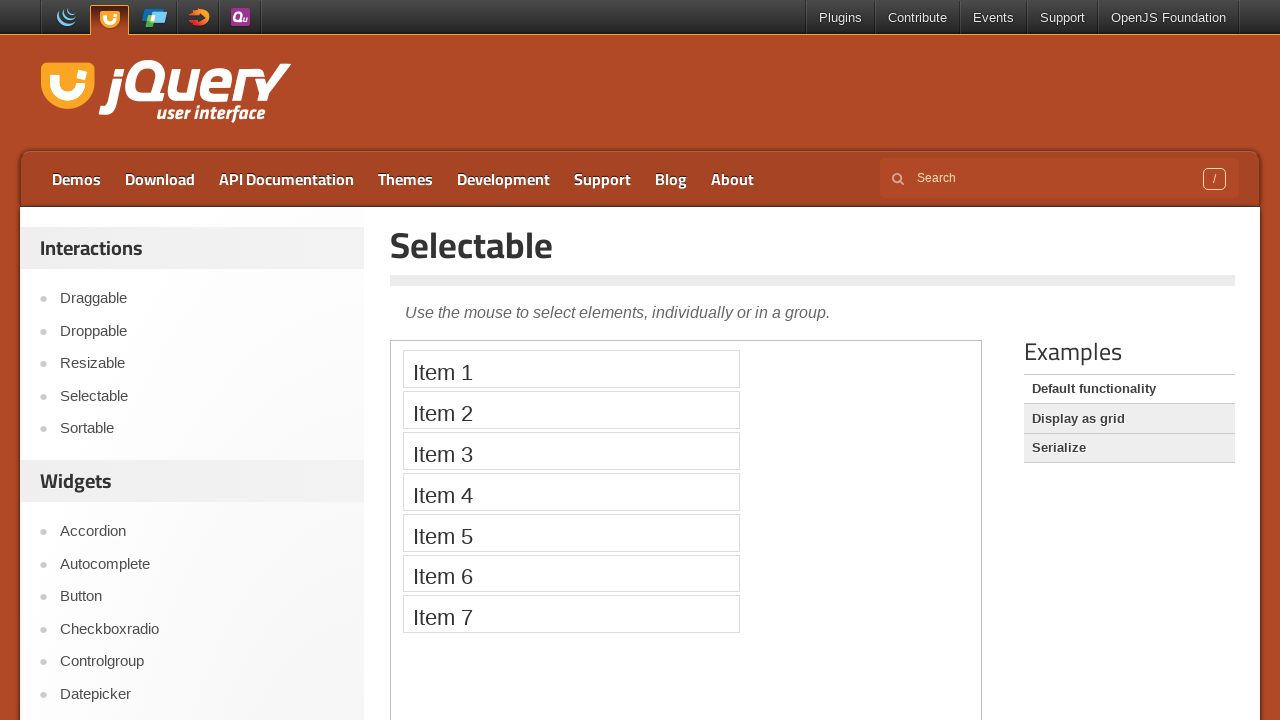

Ctrl+clicked Item 1 to select it at (571, 369) on iframe >> nth=0 >> internal:control=enter-frame >> li:has-text('Item 1')
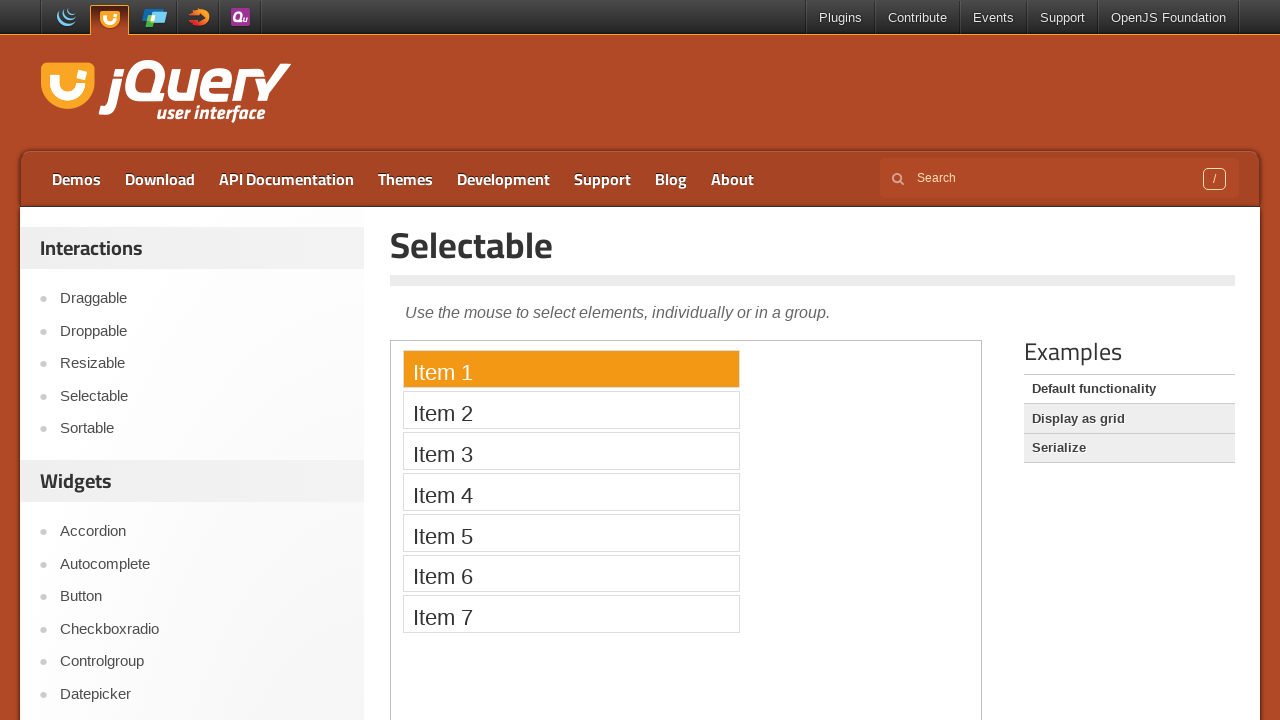

Ctrl+clicked Item 3 to add it to selection at (571, 451) on iframe >> nth=0 >> internal:control=enter-frame >> li:has-text('Item 3')
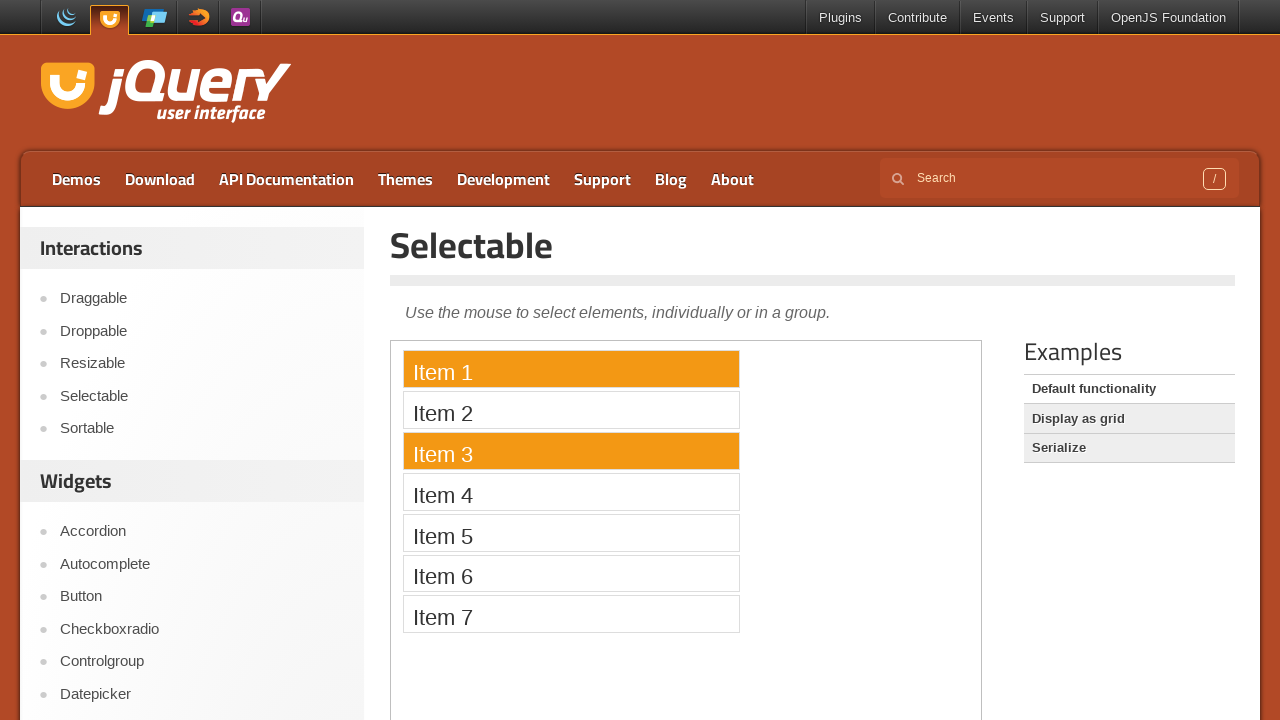

Ctrl+clicked Item 4 to add it to selection at (571, 492) on iframe >> nth=0 >> internal:control=enter-frame >> li:has-text('Item 4')
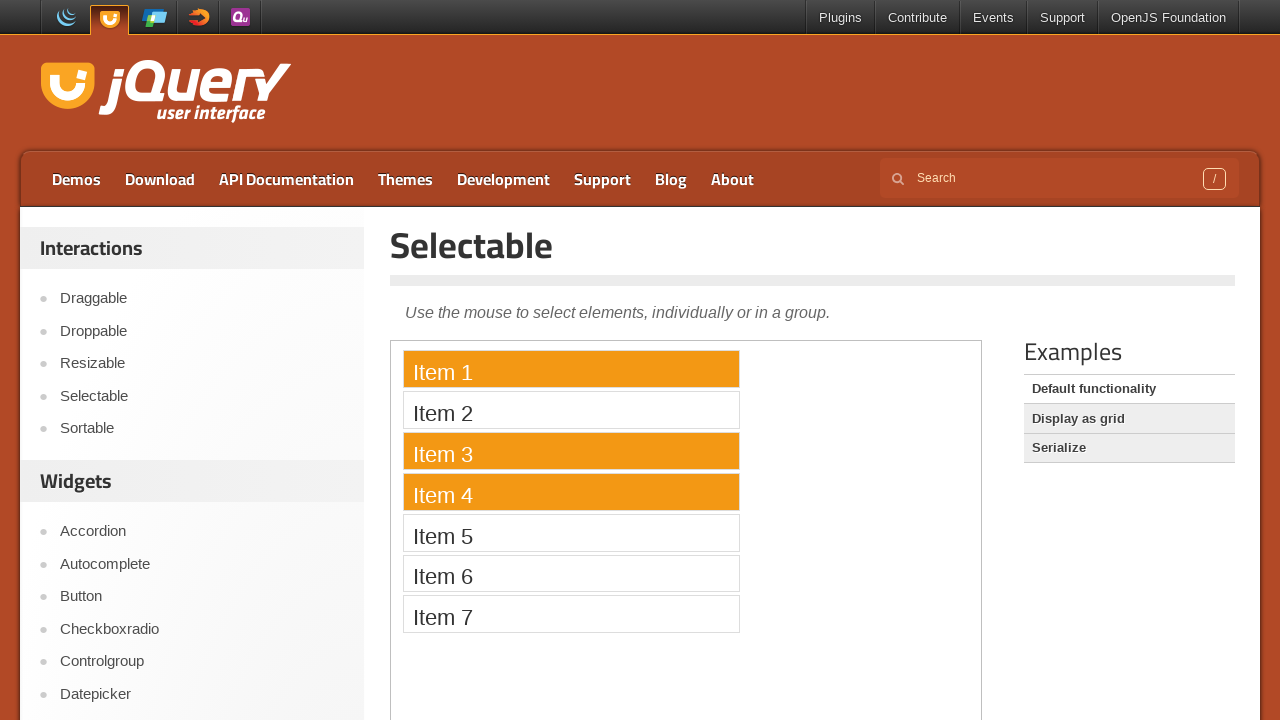

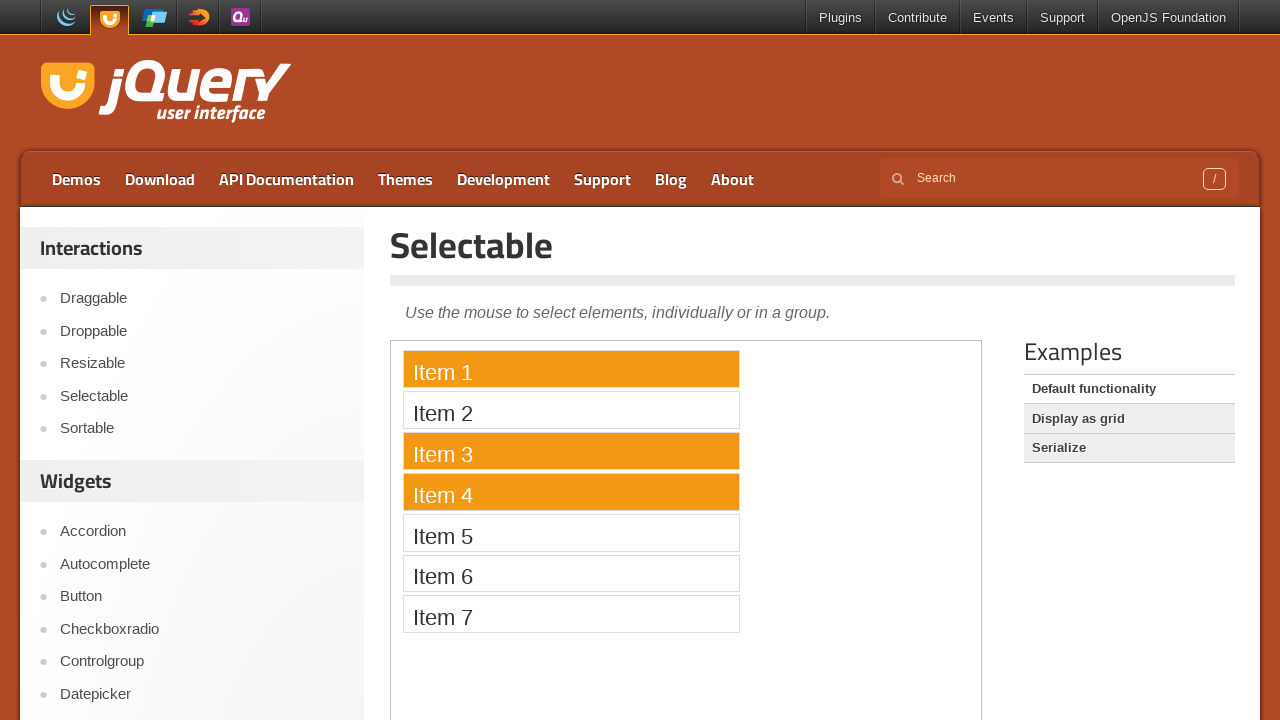